Tests renaming a button by entering text in an input field and clicking the button to update its label

Starting URL: http://uitestingplayground.com/textinput

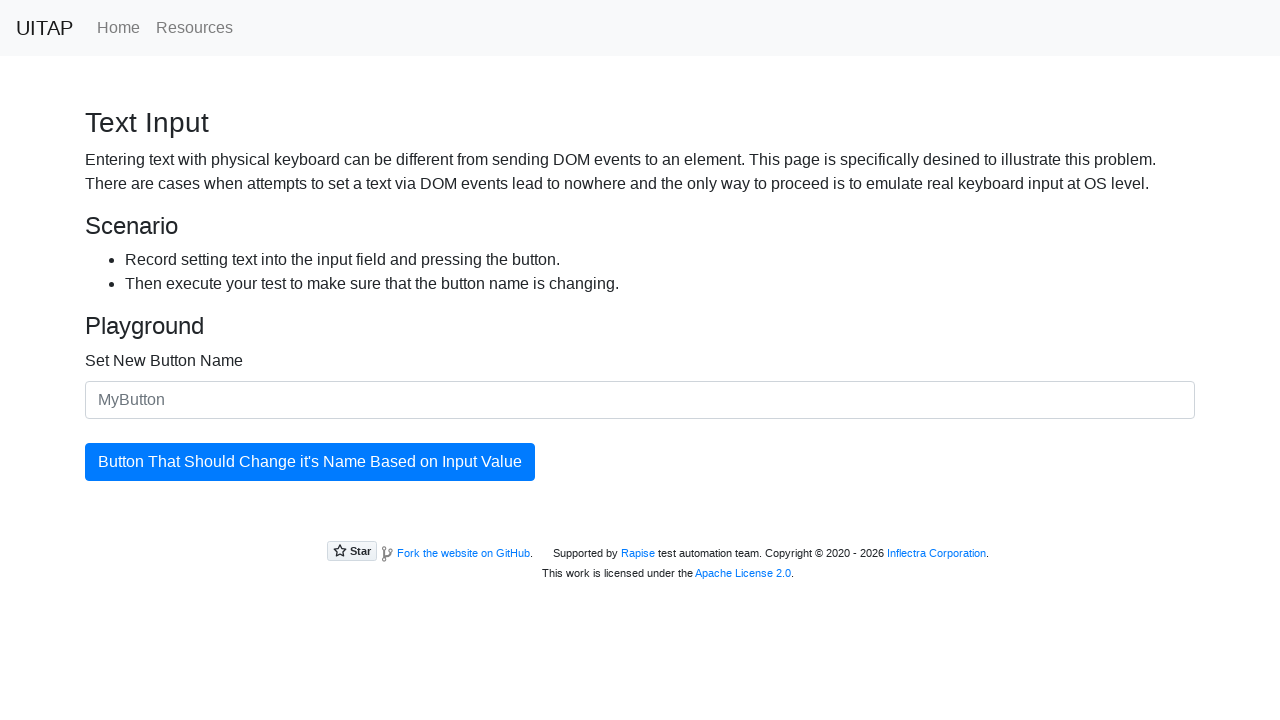

Filled input field with 'Merion' to set new button name on input#newButtonName
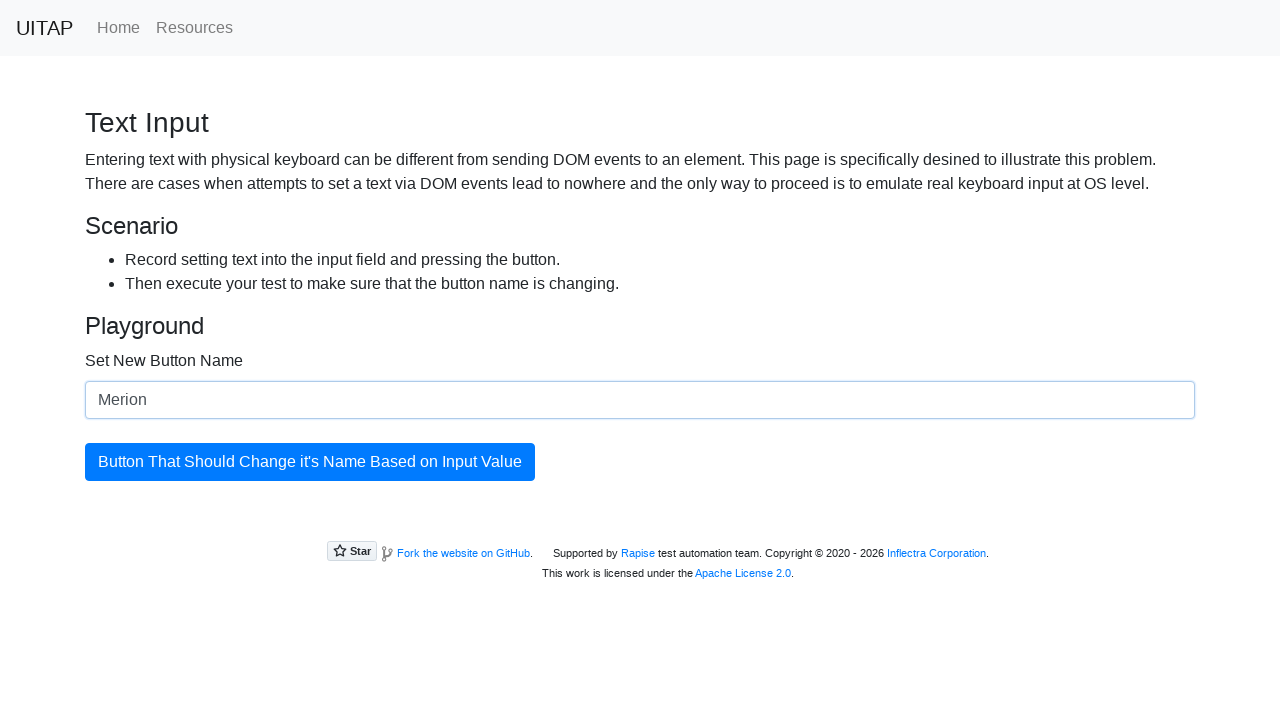

Clicked the update button to apply the new button name at (310, 462) on button#updatingButton
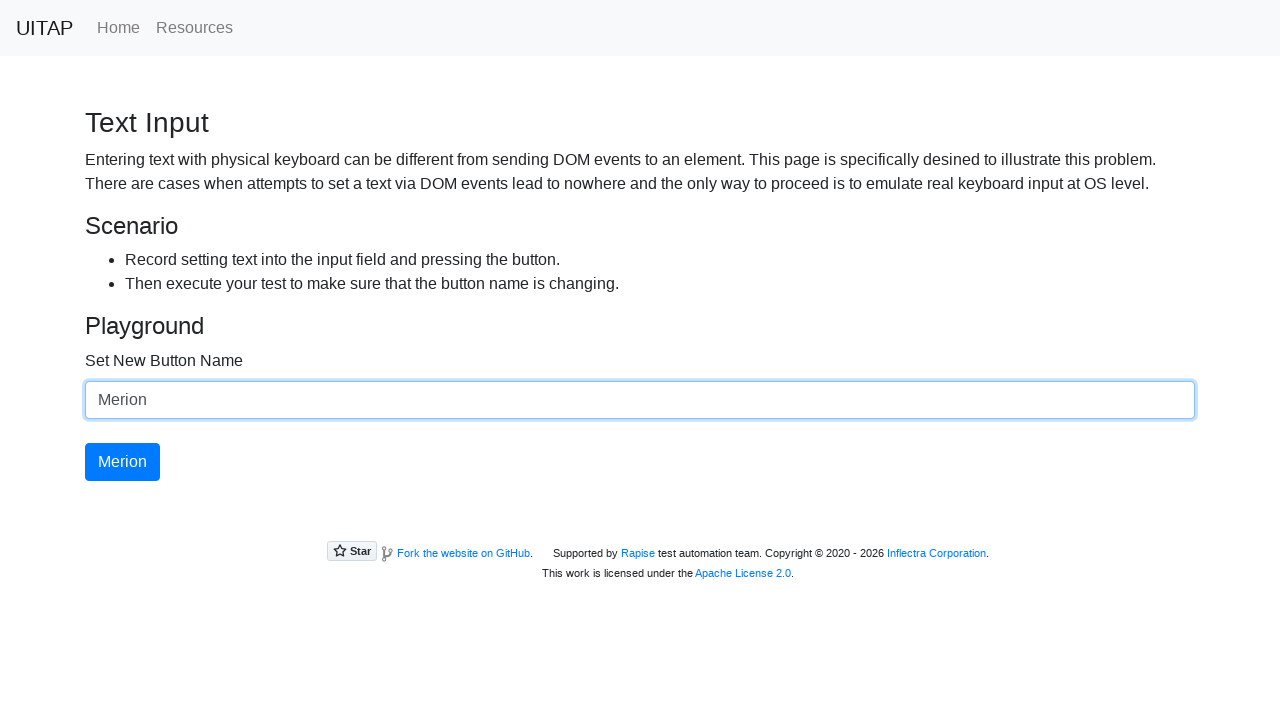

Retrieved button text: Merion
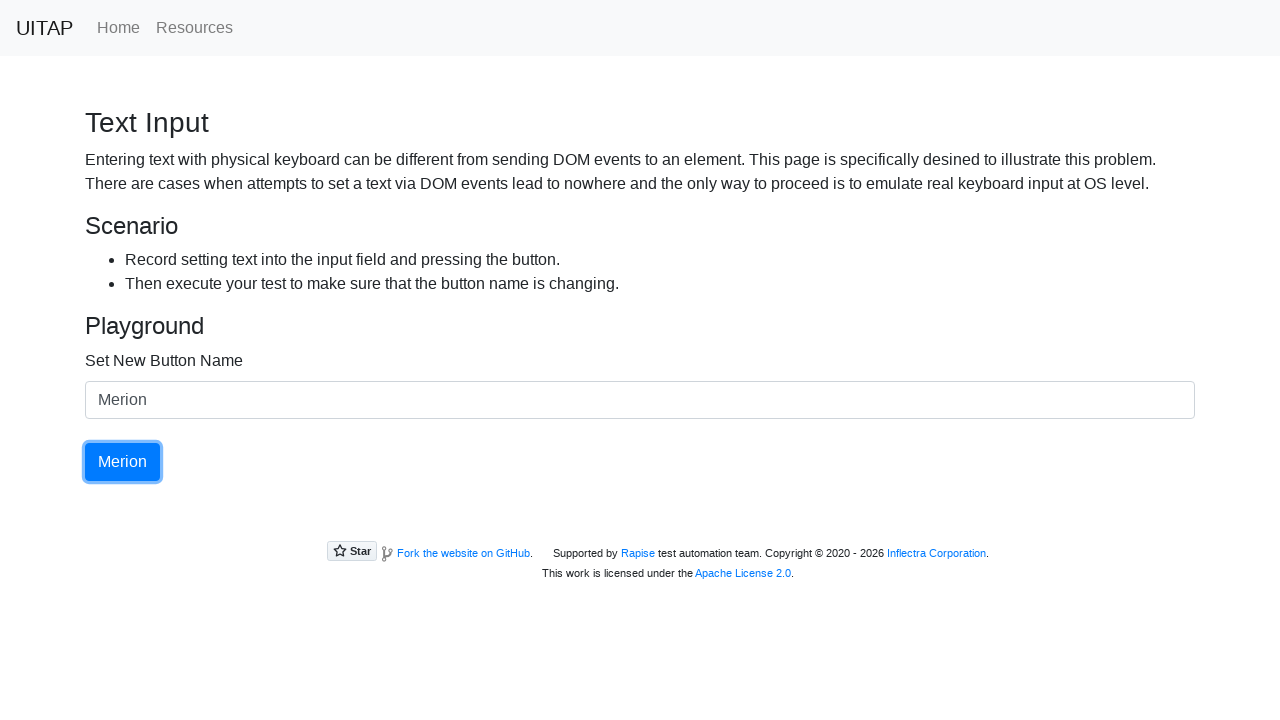

Printed button text verification: Merion
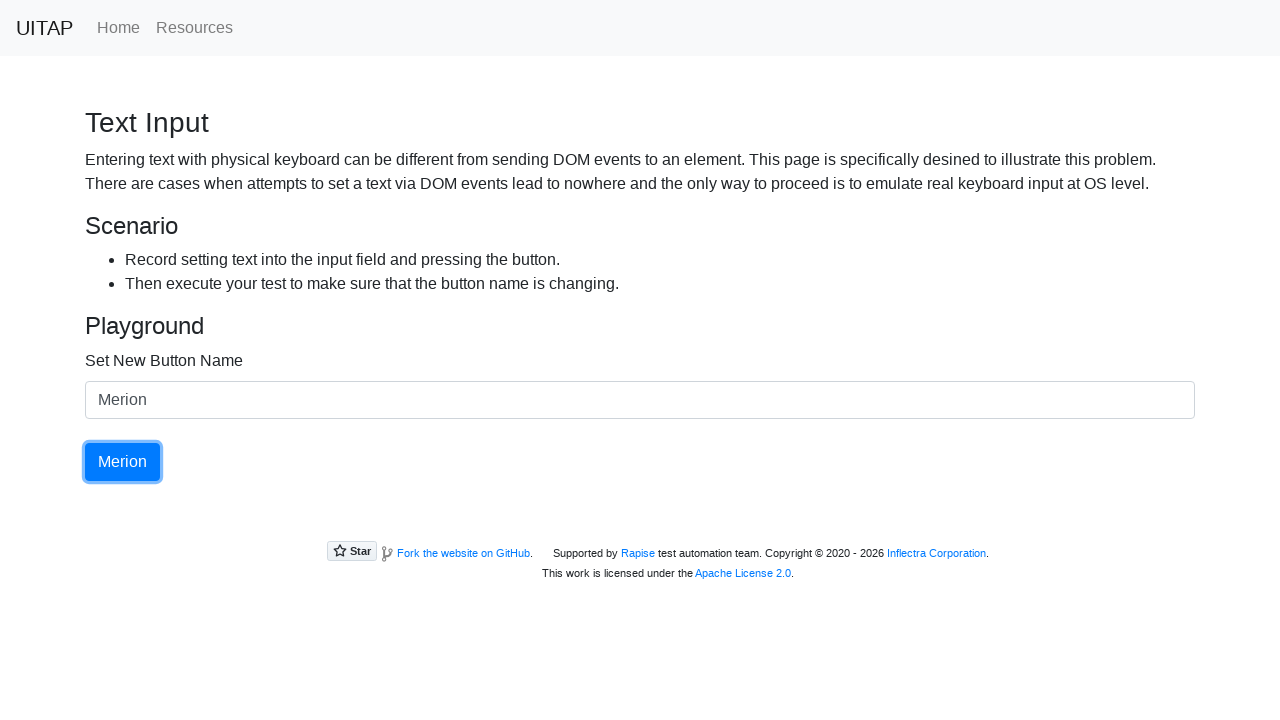

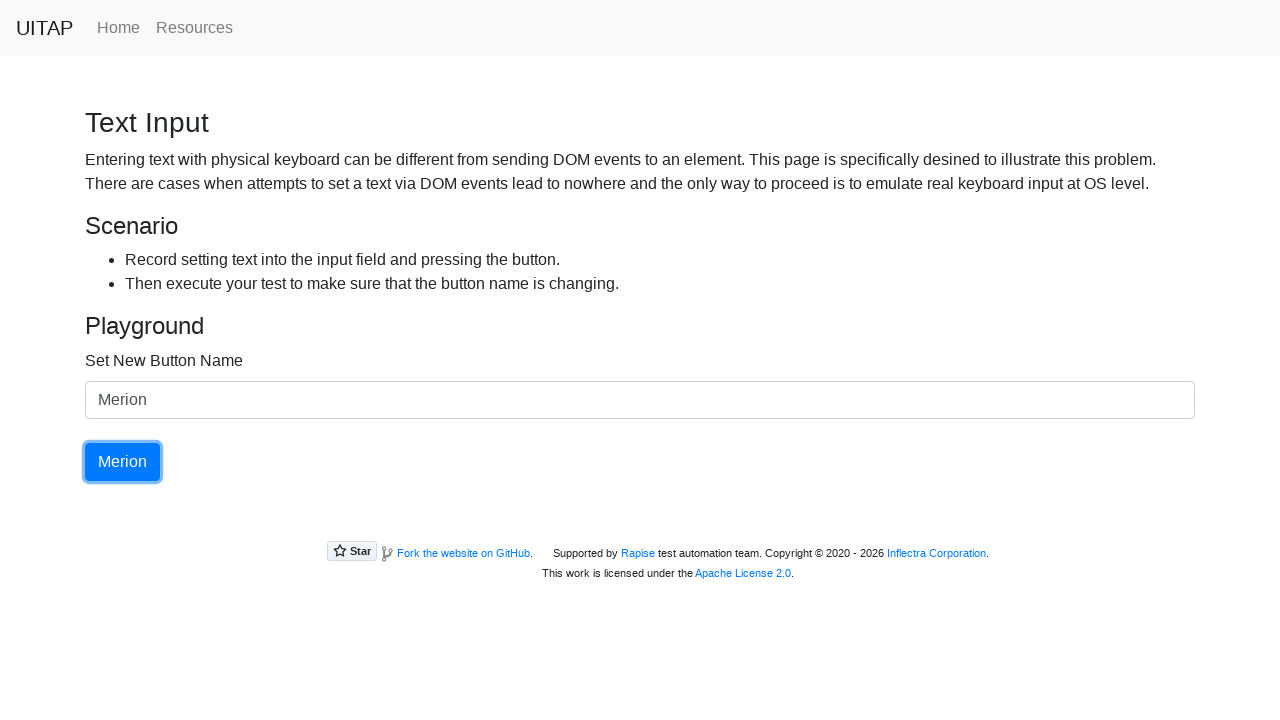